Tests filtering todos by creating tasks, marking one as completed, deleting it, and navigating through Active, Completed, and All filters.

Starting URL: https://demo.playwright.dev/todomvc/

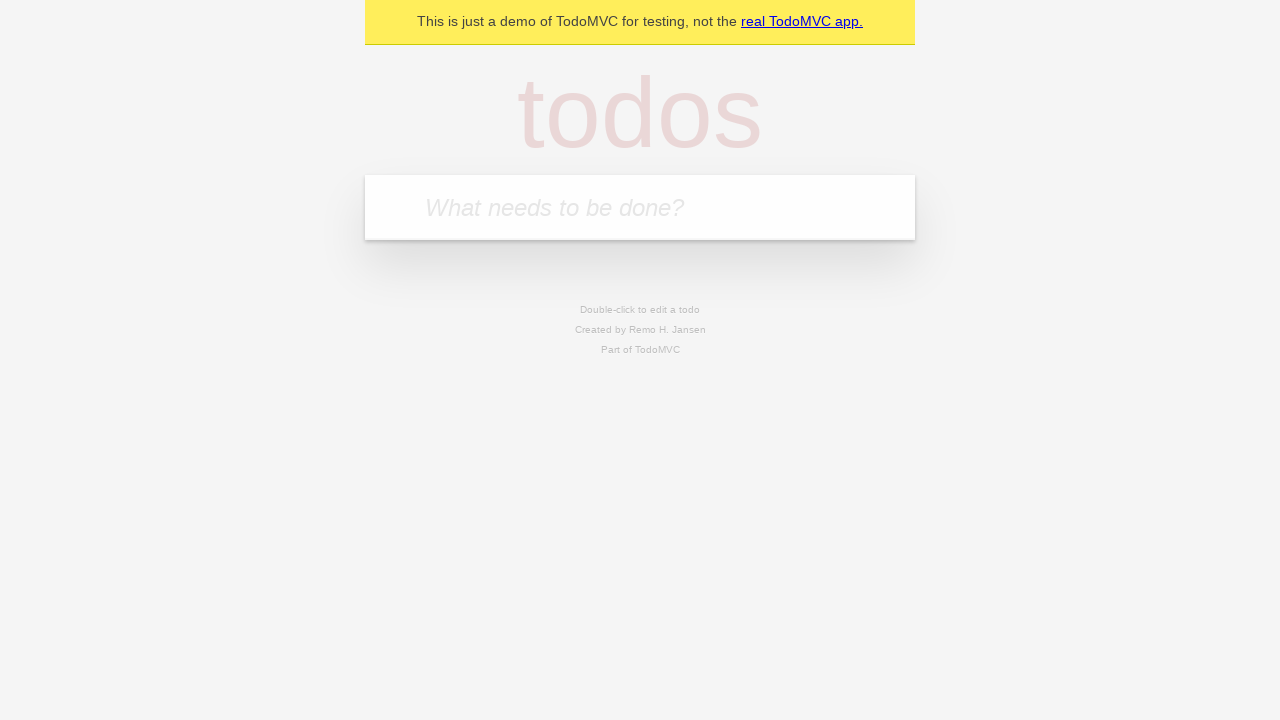

Clicked on the todo input field at (640, 207) on internal:attr=[placeholder="What needs to be done?"i]
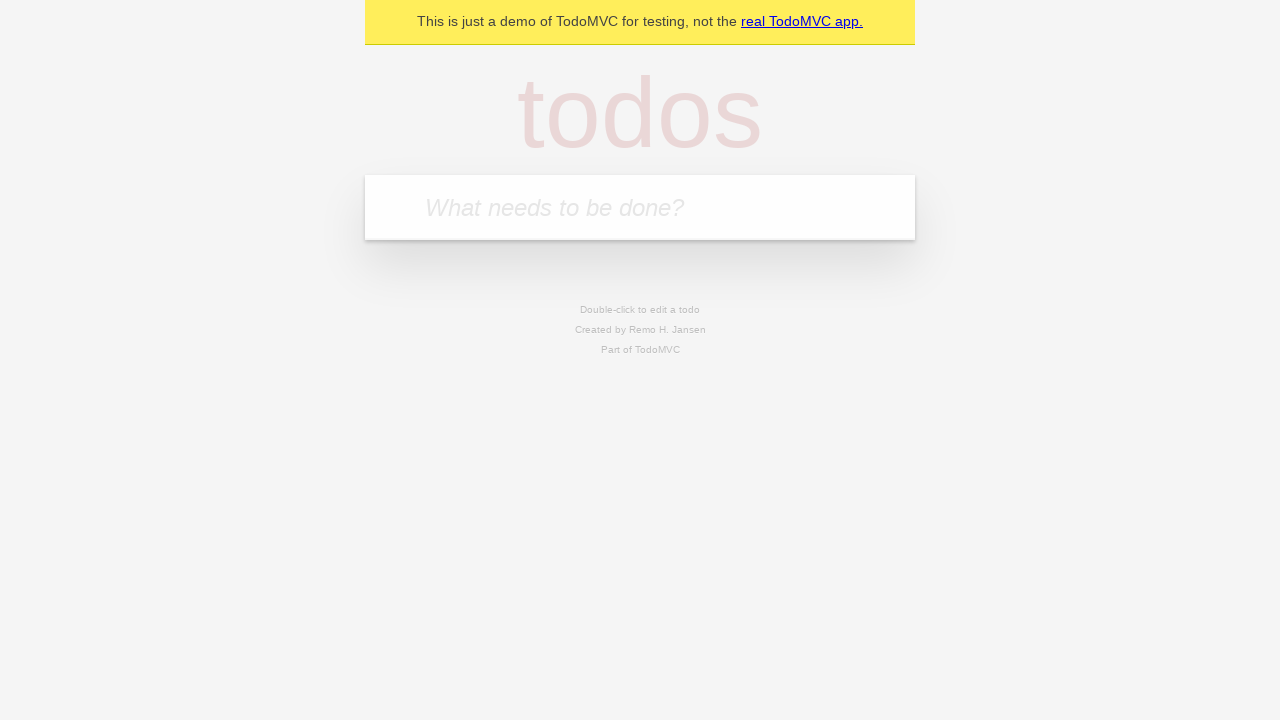

Filled input field with '1' on internal:attr=[placeholder="What needs to be done?"i]
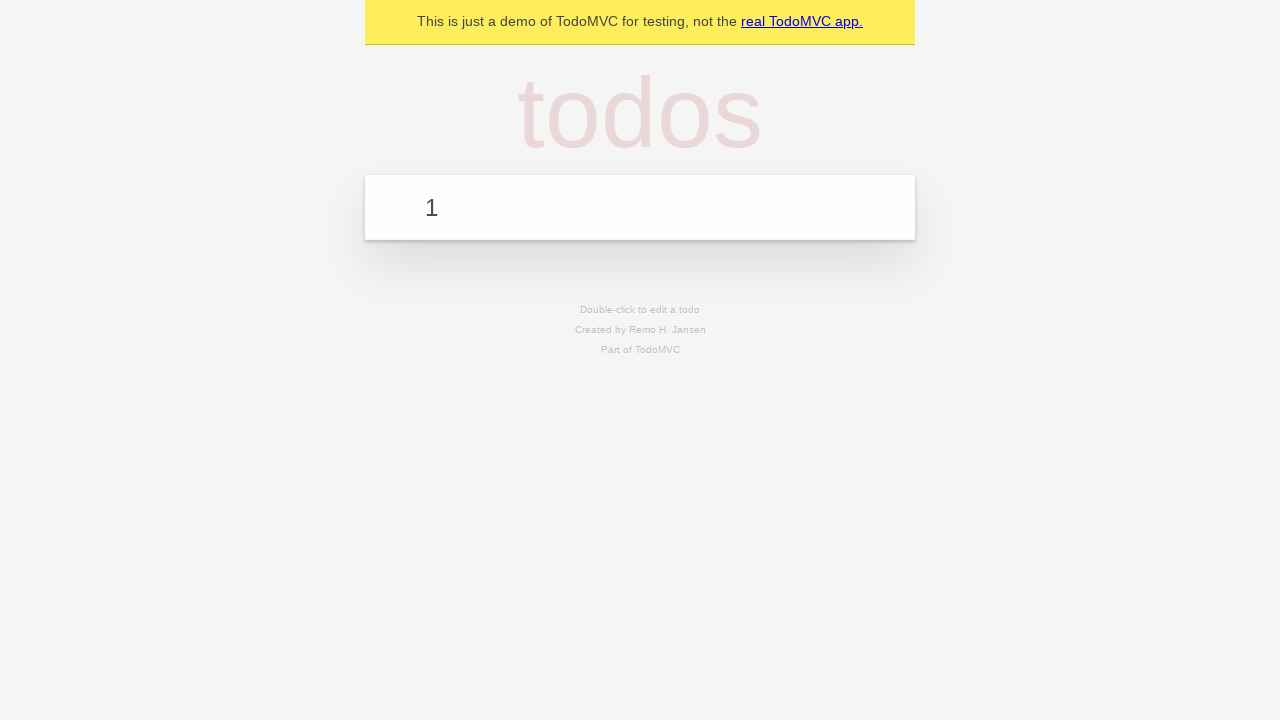

Pressed Enter to create first todo on internal:attr=[placeholder="What needs to be done?"i]
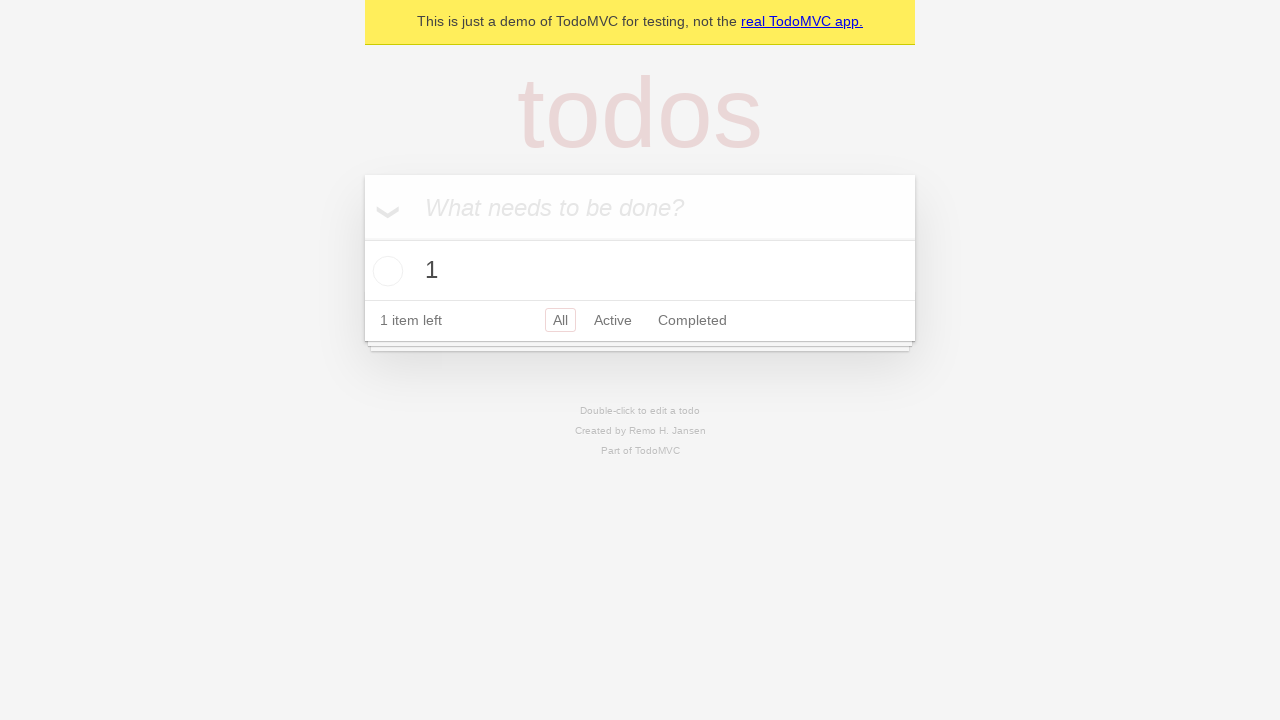

Filled input field with '2' on internal:attr=[placeholder="What needs to be done?"i]
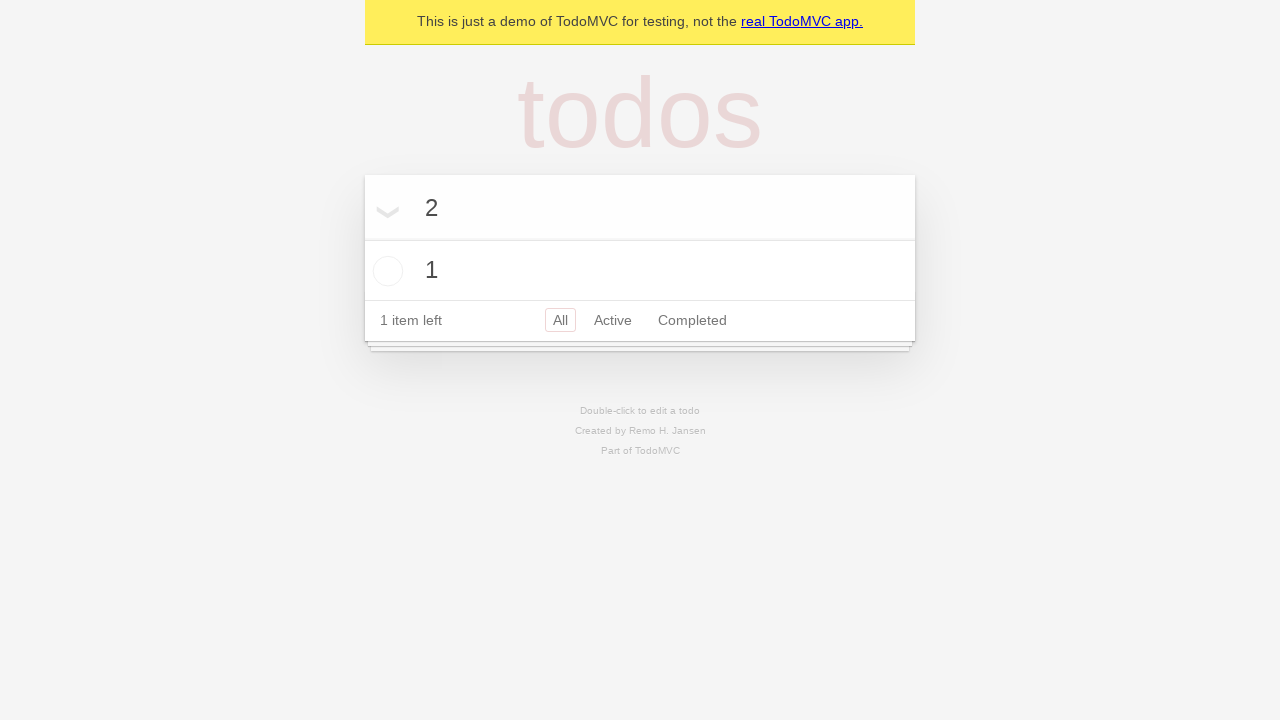

Pressed Enter to create second todo on internal:attr=[placeholder="What needs to be done?"i]
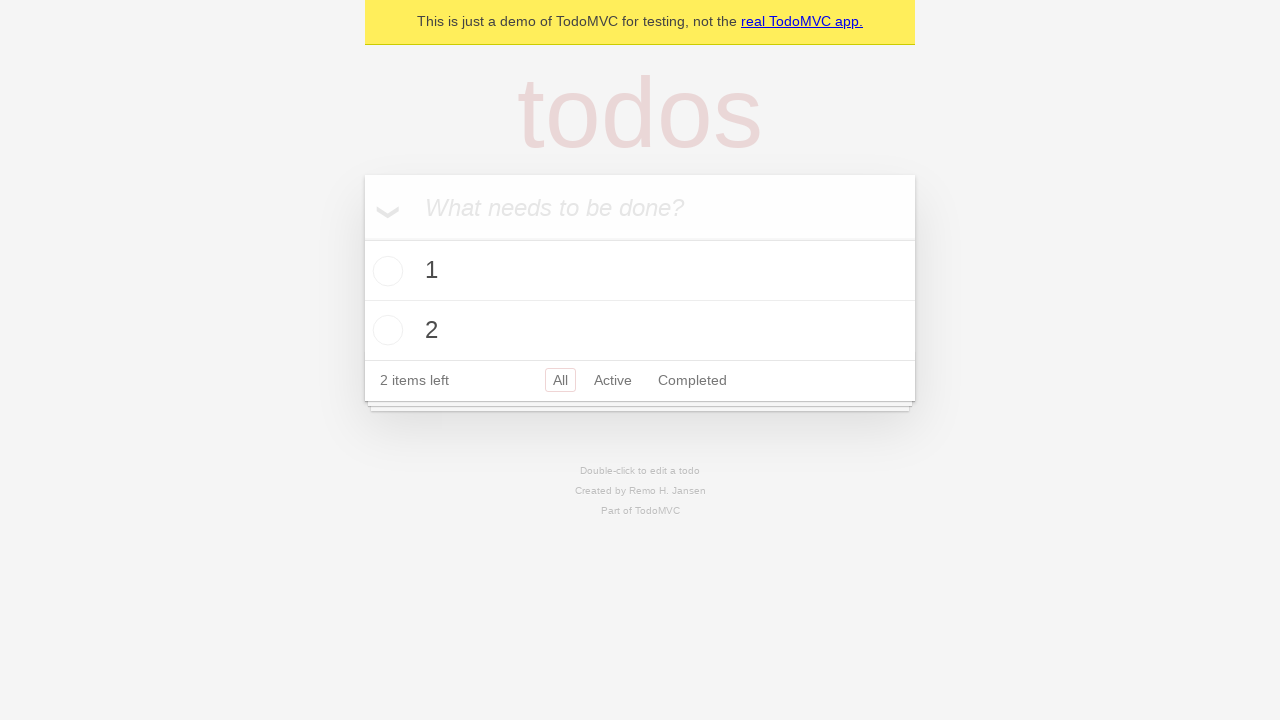

Filled input field with '3' on internal:attr=[placeholder="What needs to be done?"i]
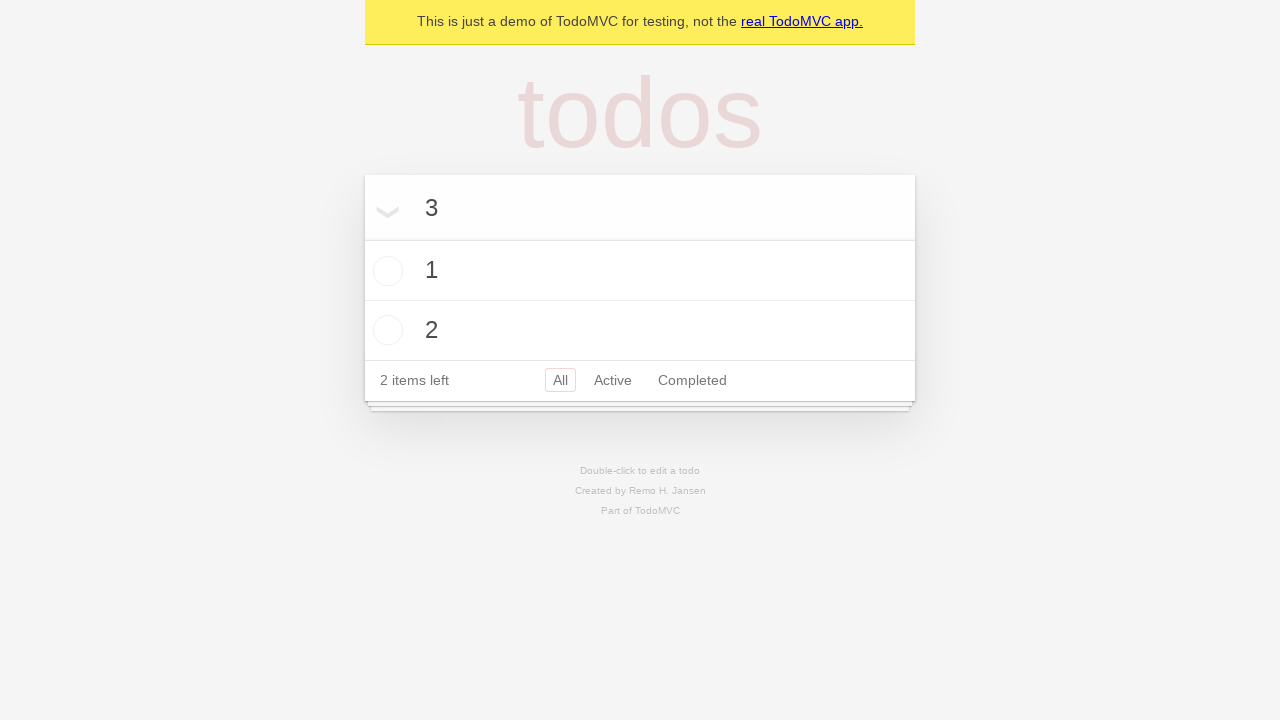

Pressed Enter to create third todo on internal:attr=[placeholder="What needs to be done?"i]
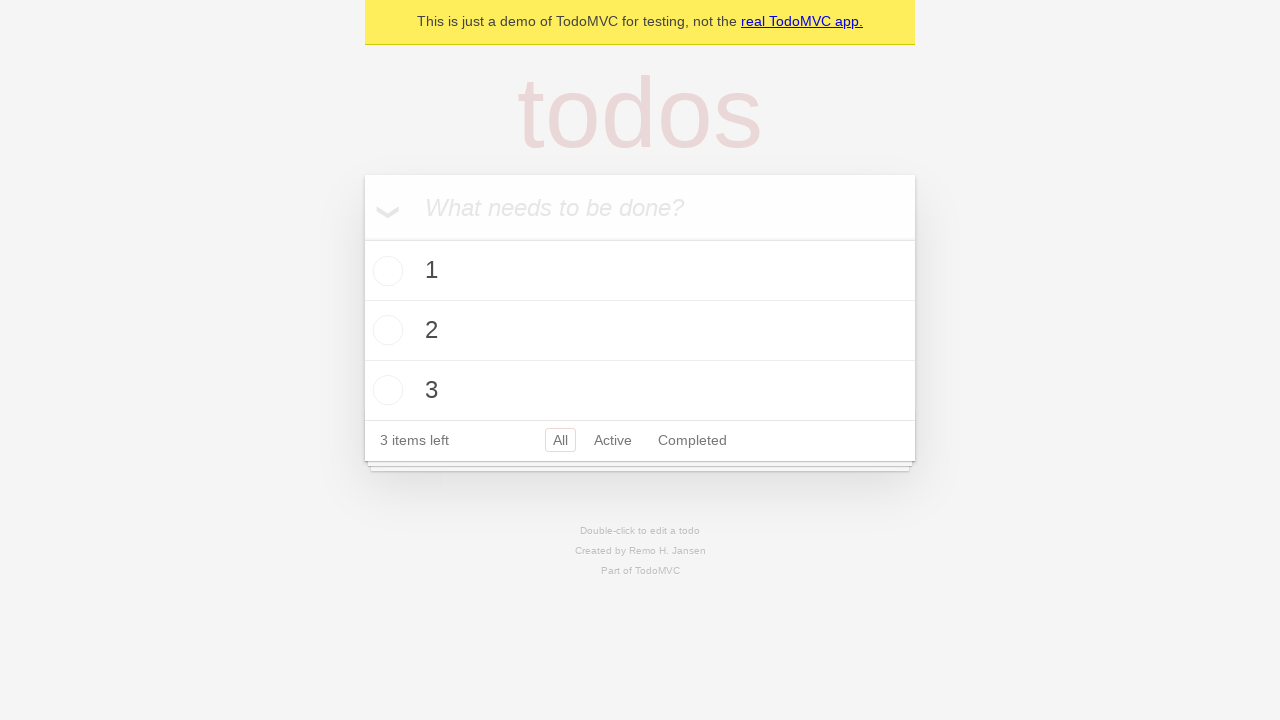

Filled input field with '4' on internal:attr=[placeholder="What needs to be done?"i]
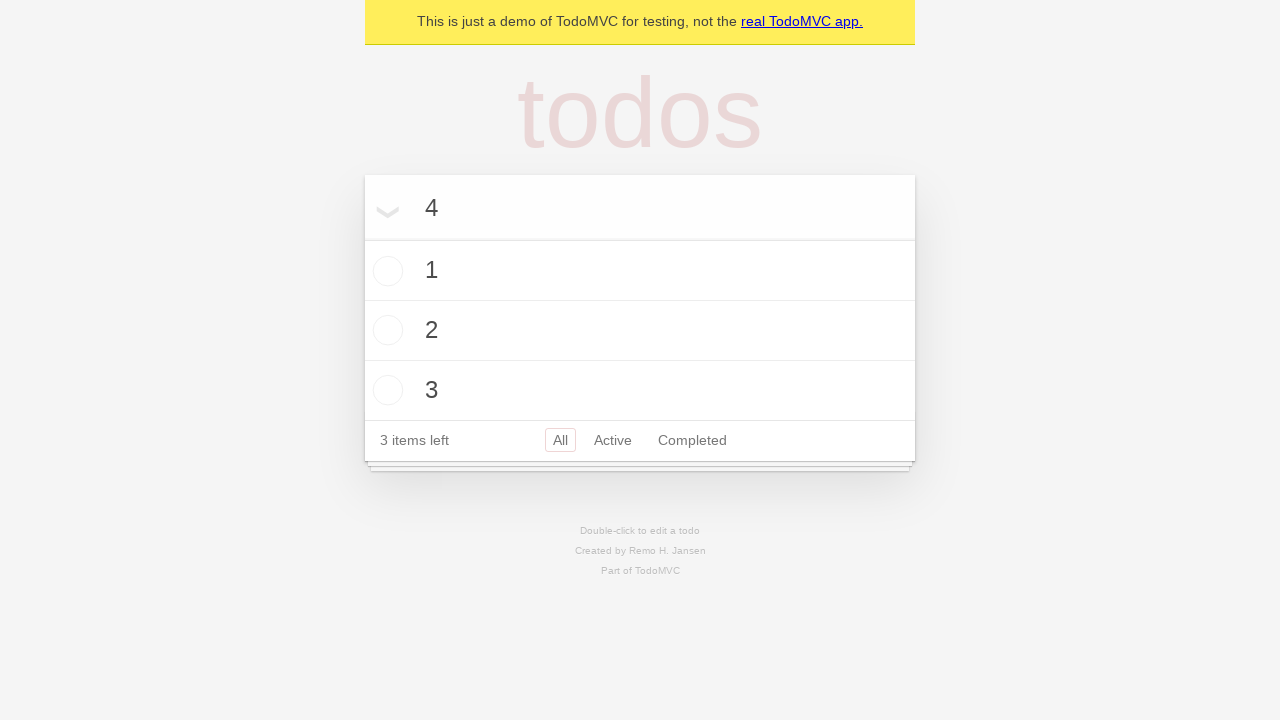

Pressed Enter to create fourth todo on internal:attr=[placeholder="What needs to be done?"i]
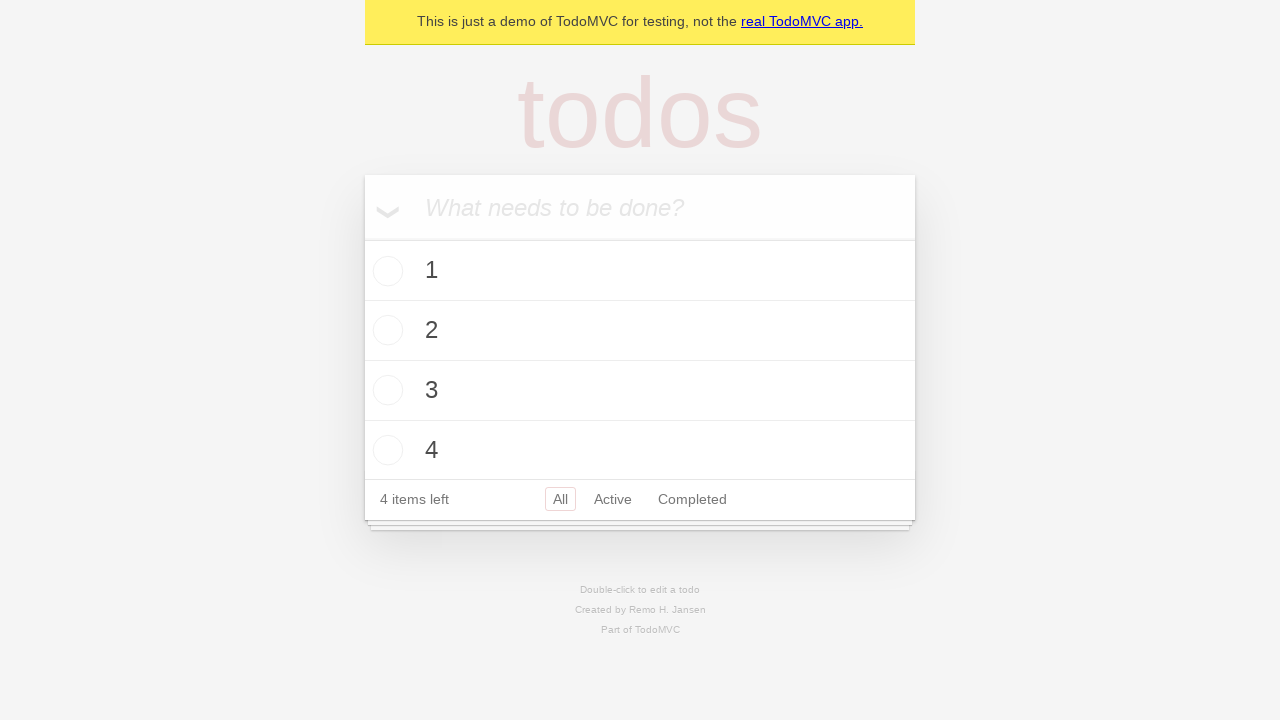

Marked first todo as completed at (385, 271) on li >> internal:has-text="1"i >> internal:label="Toggle Todo"i
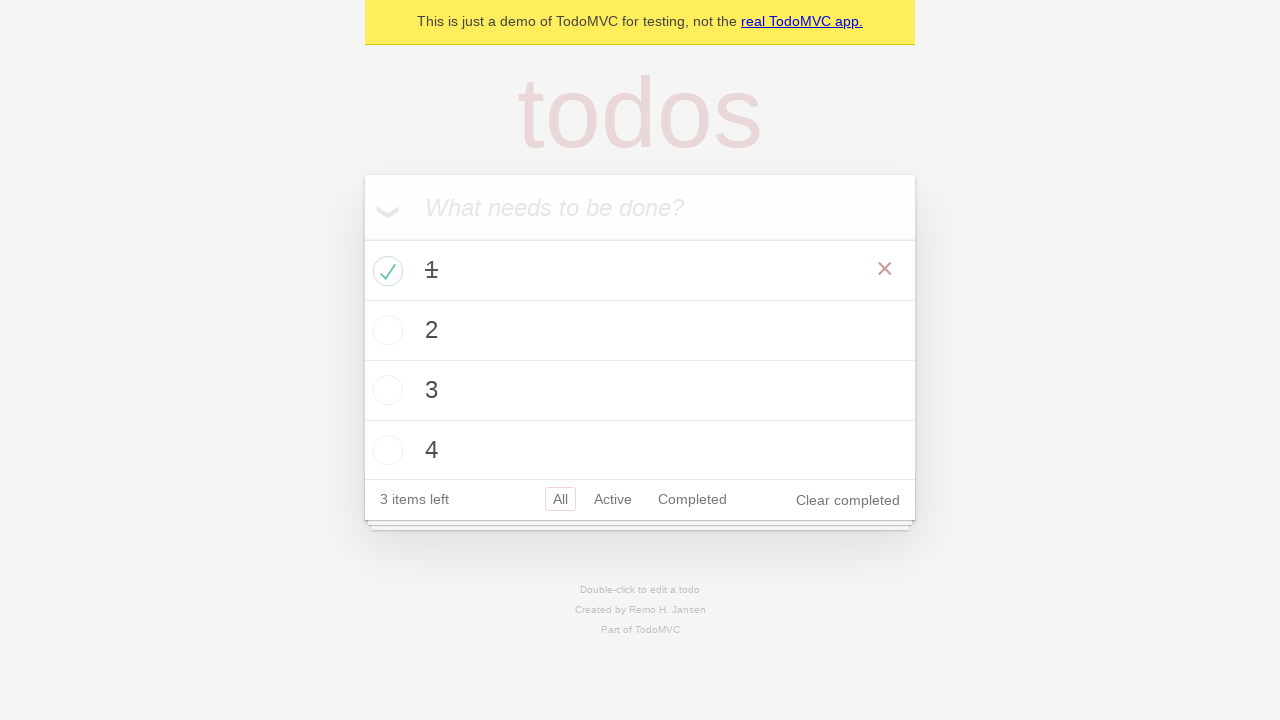

Clicked delete button to remove completed todo at (885, 269) on internal:role=button[name="Delete"i]
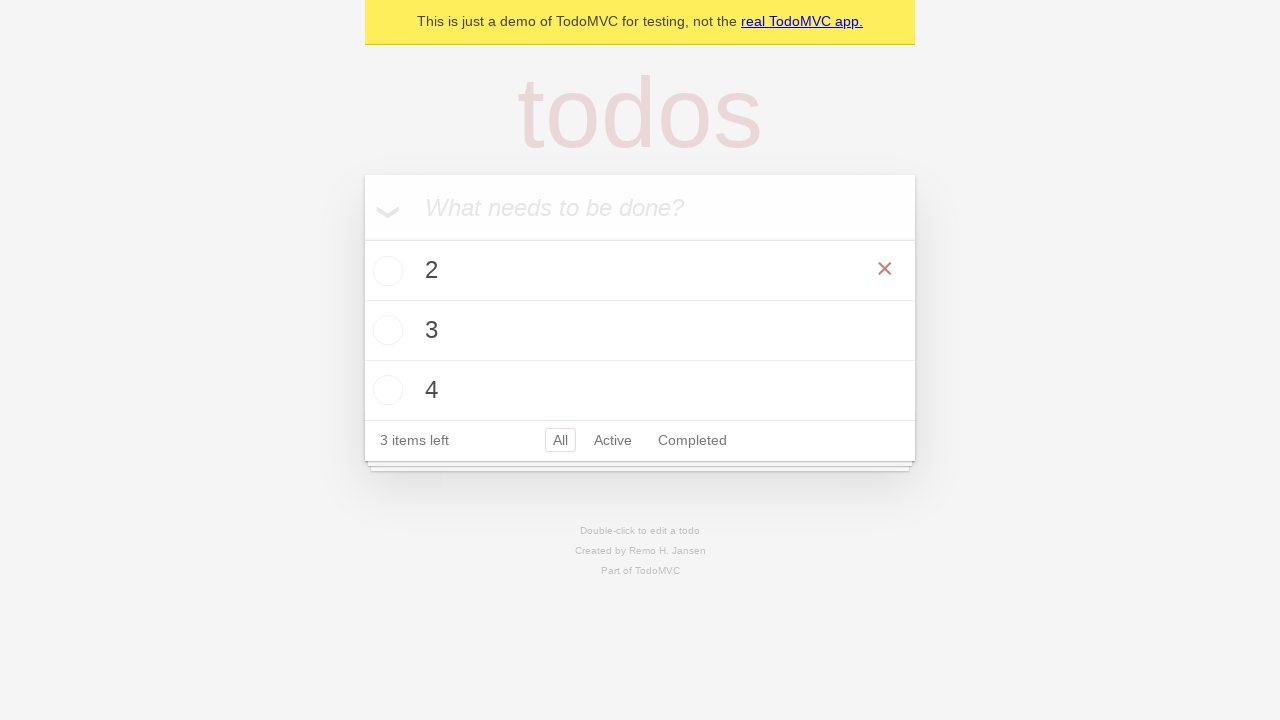

Clicked Active filter to show active todos only at (613, 440) on internal:role=link[name="Active"i]
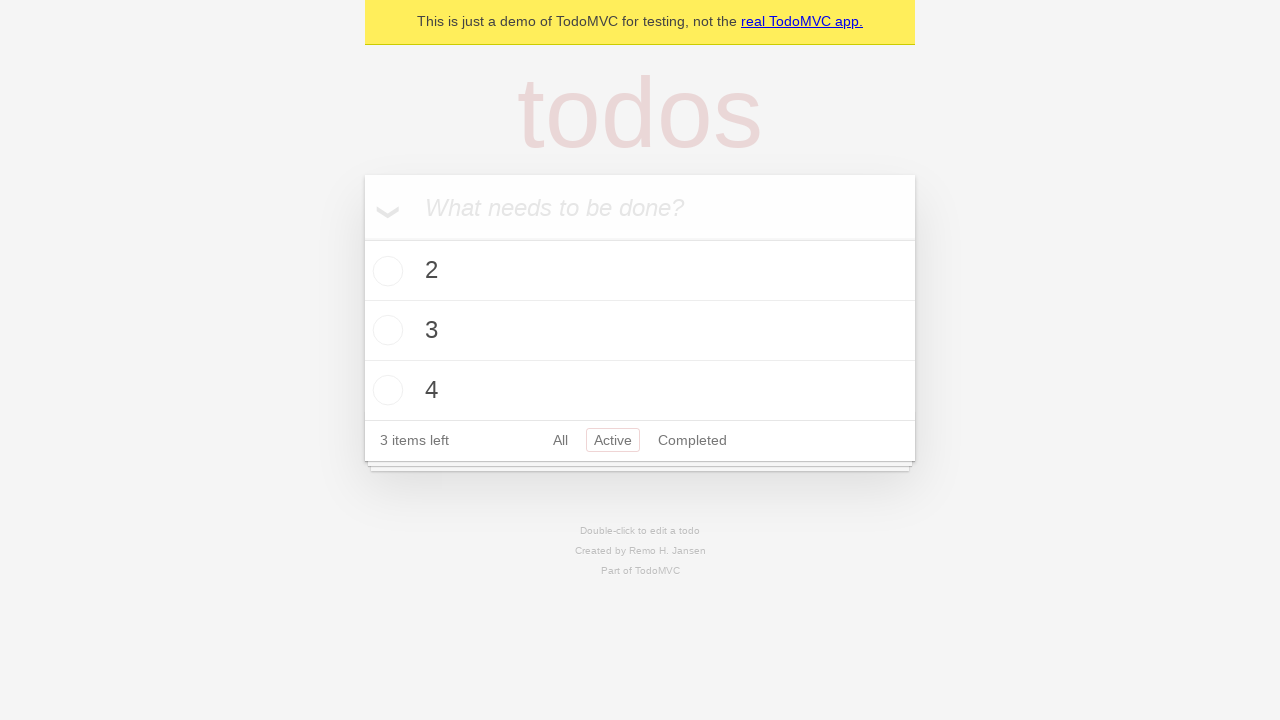

Clicked Completed filter to show completed todos at (692, 440) on internal:role=link[name="Completed"i]
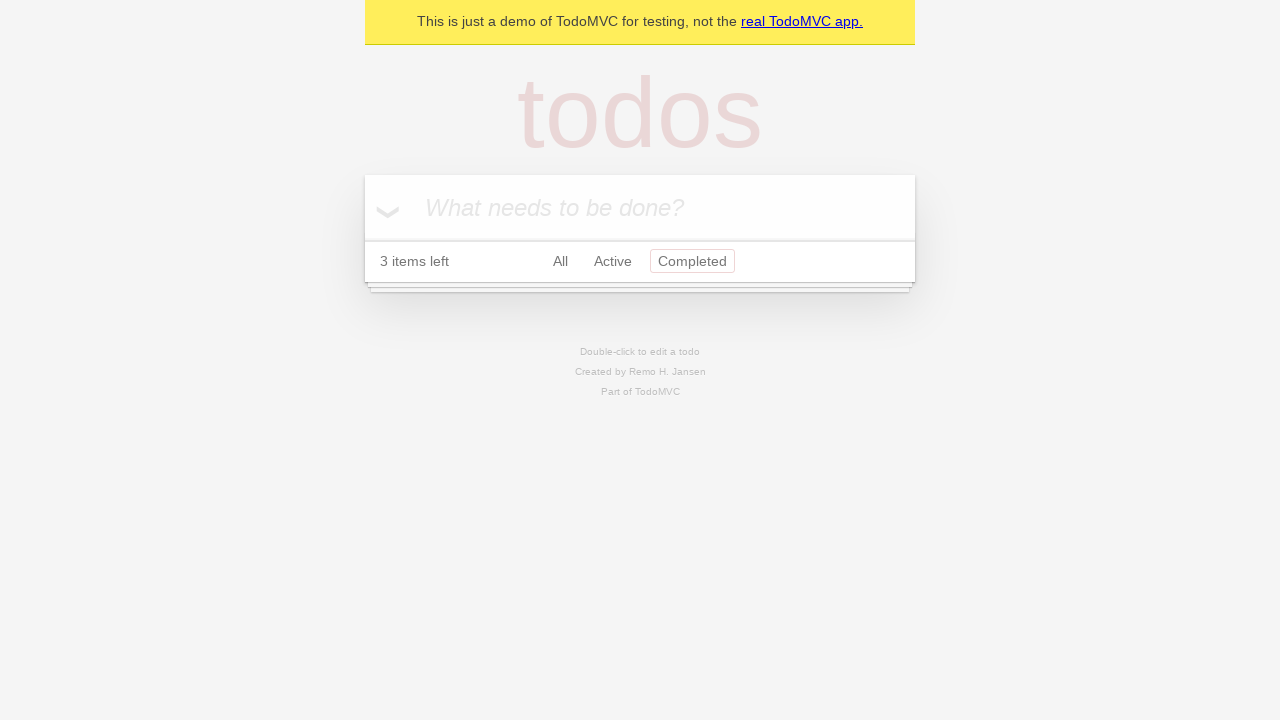

Clicked All filter to show all todos at (560, 261) on internal:role=link[name="All"i]
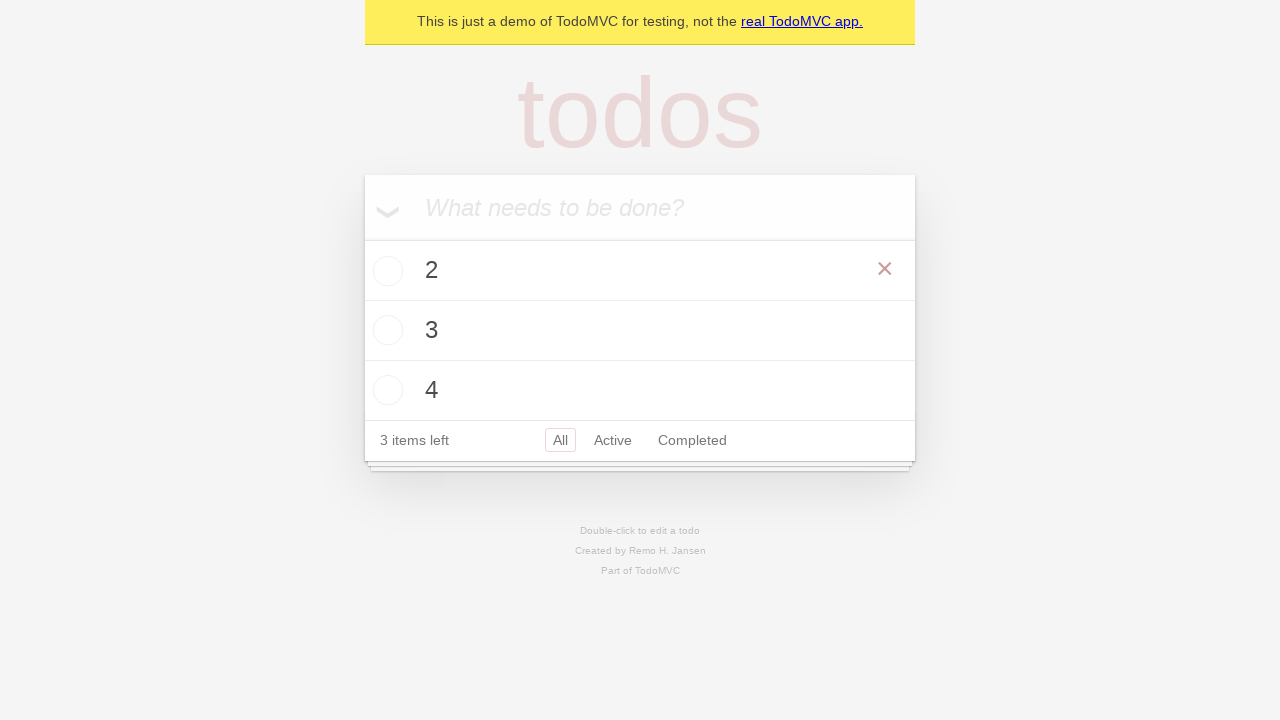

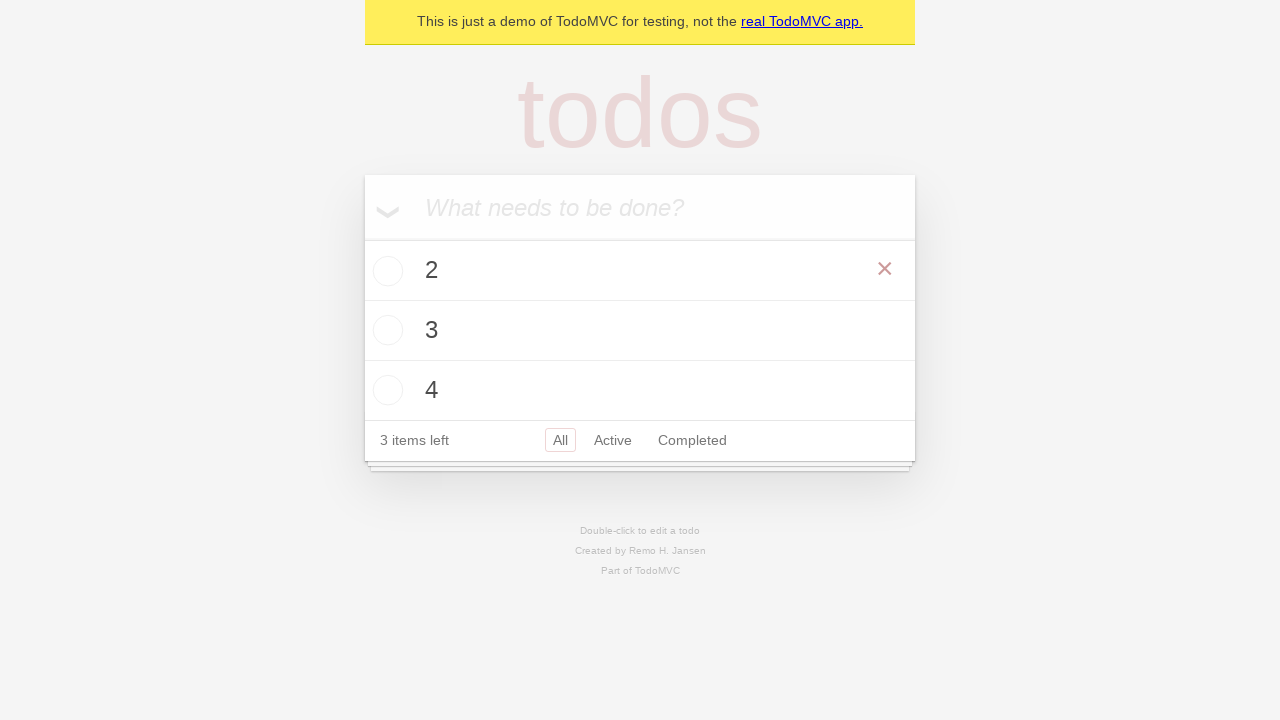